Tests edit box functionality on LeafGround's input page by typing text into input fields, clearing fields, checking if elements are enabled, and reading attribute values from input elements.

Starting URL: https://www.leafground.com/input.xhtml

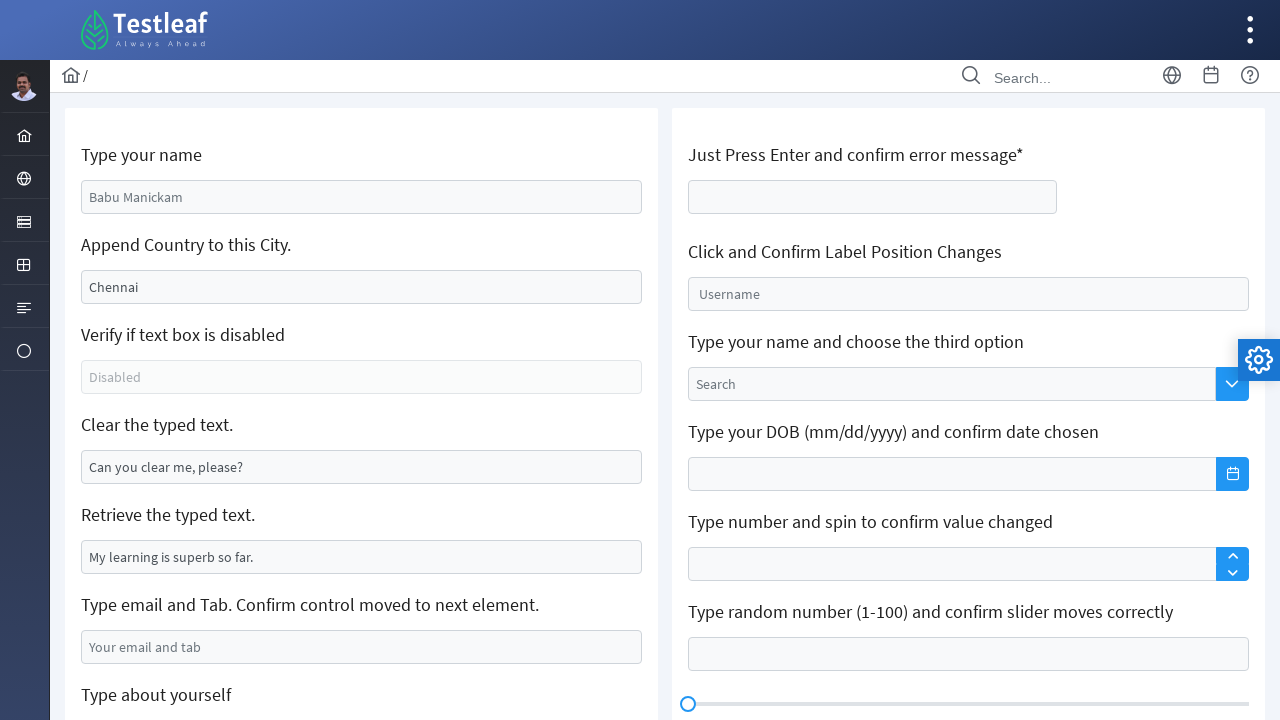

Filled first input field with 'Coimbatore Smart City' on input[name='j_idt88:name']
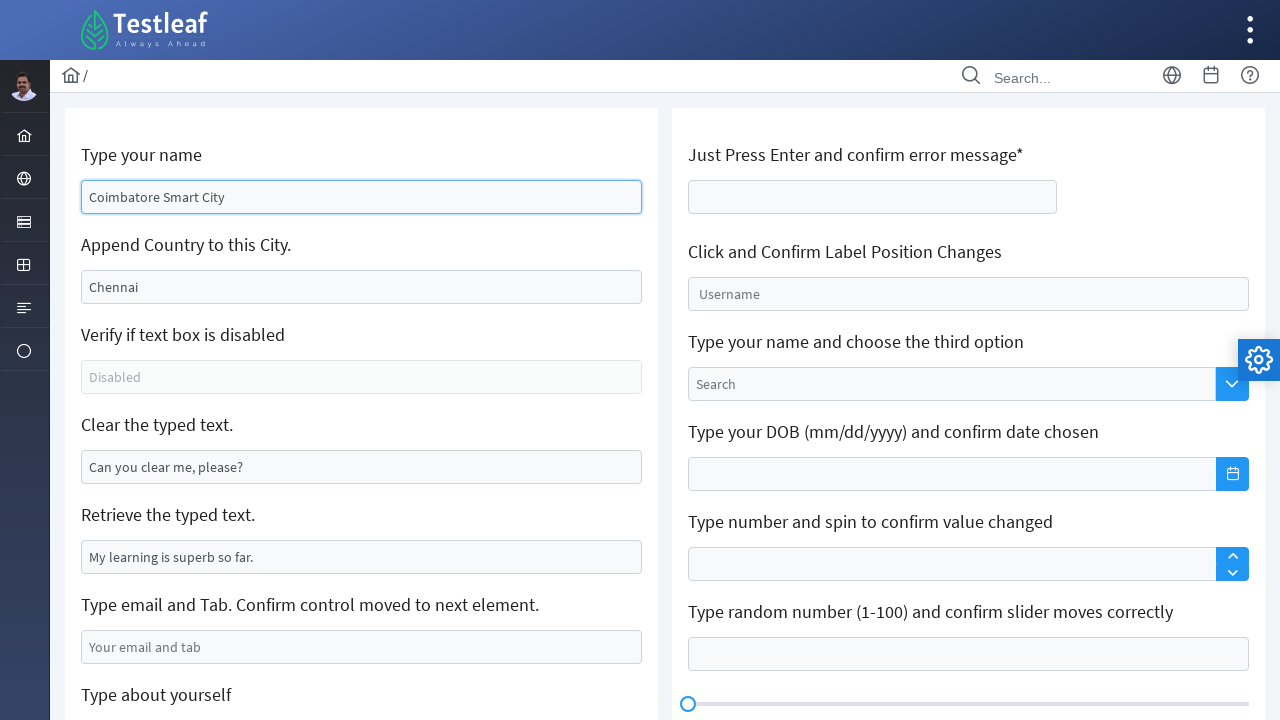

Cleared second input field on input[name='j_idt88:j_idt91']
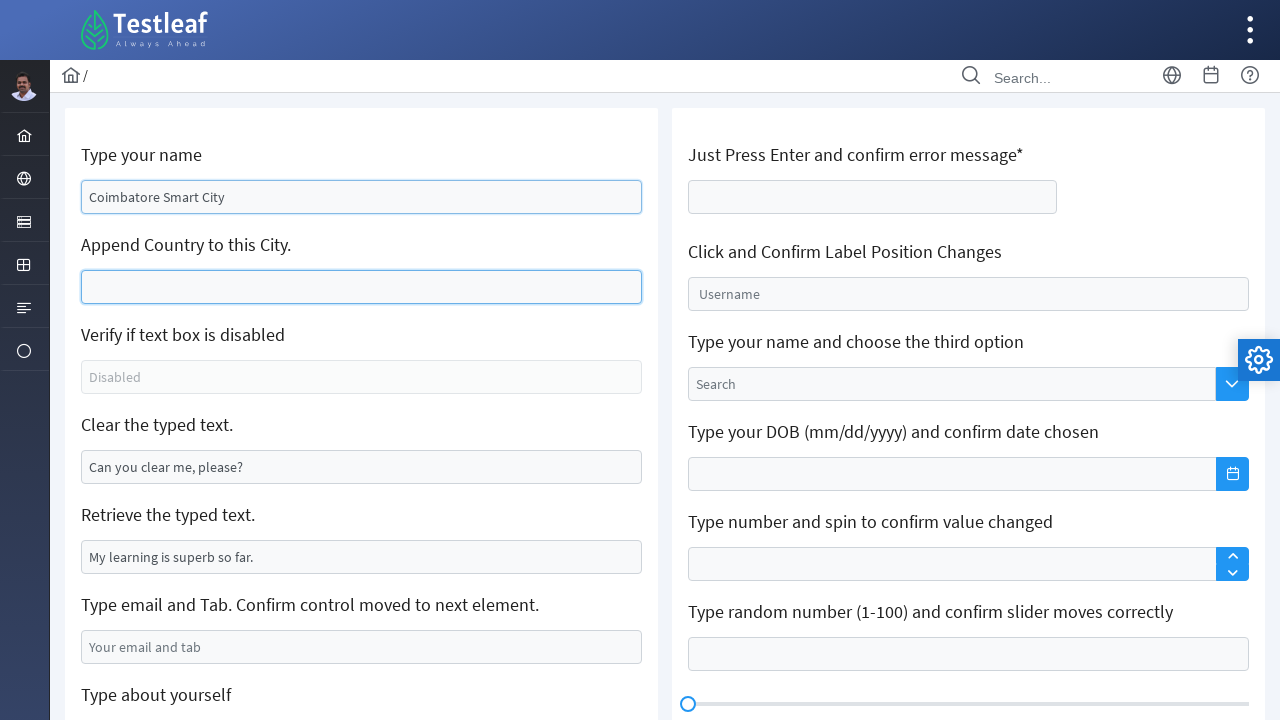

Checked if third input field is enabled: False
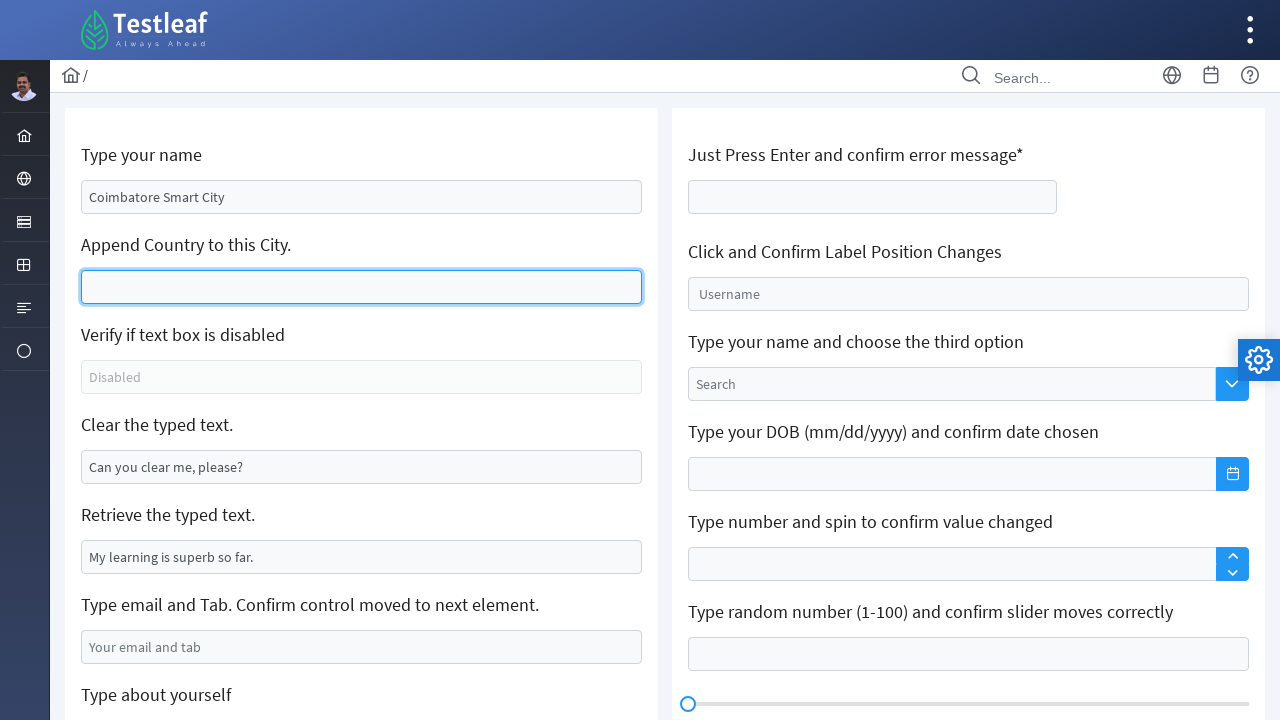

Filled second input field with ' Silk People Gandhipuram' on input[name='j_idt88:j_idt91']
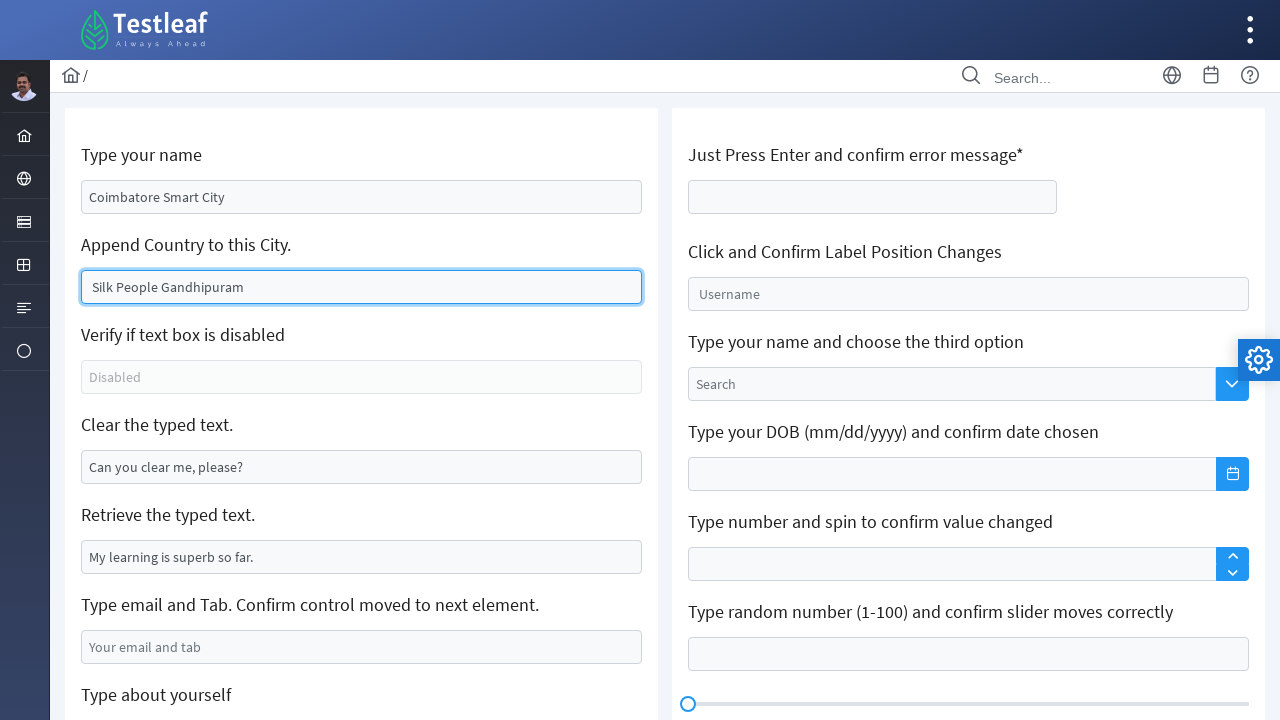

Cleared fourth input field on input[name='j_idt88:j_idt95']
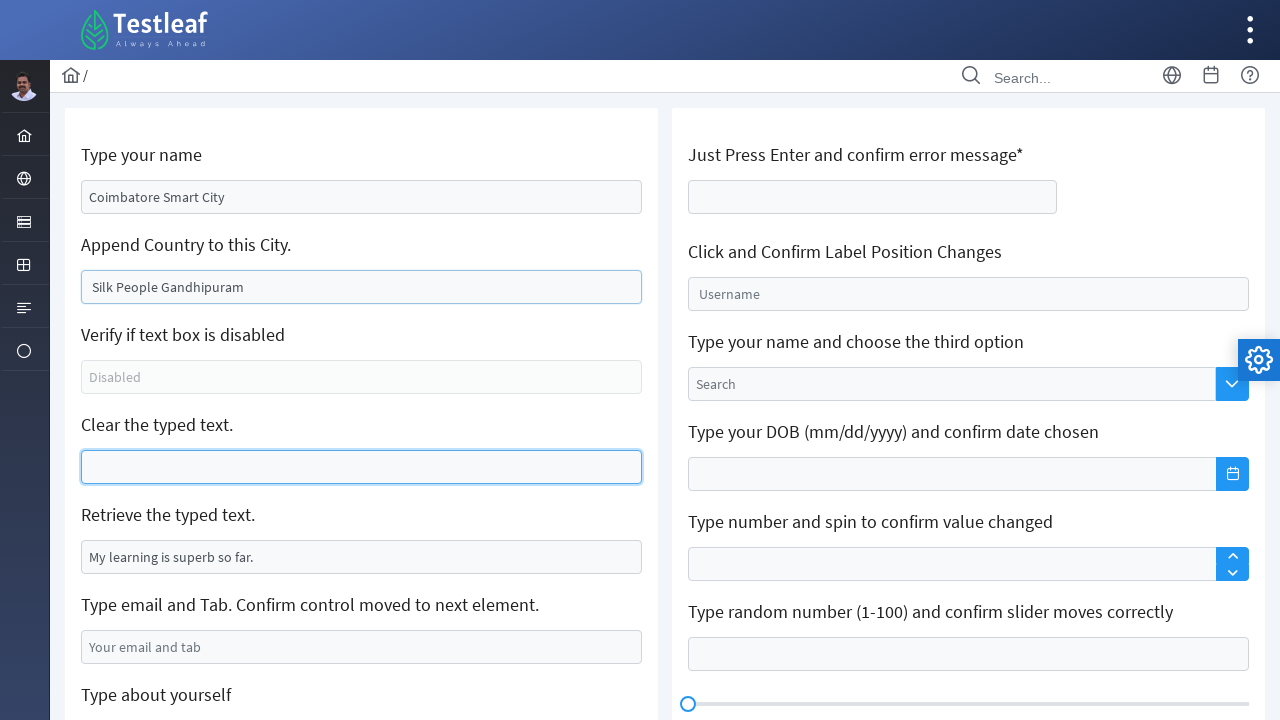

Retrieved value attribute from fifth input field: My learning is superb so far.
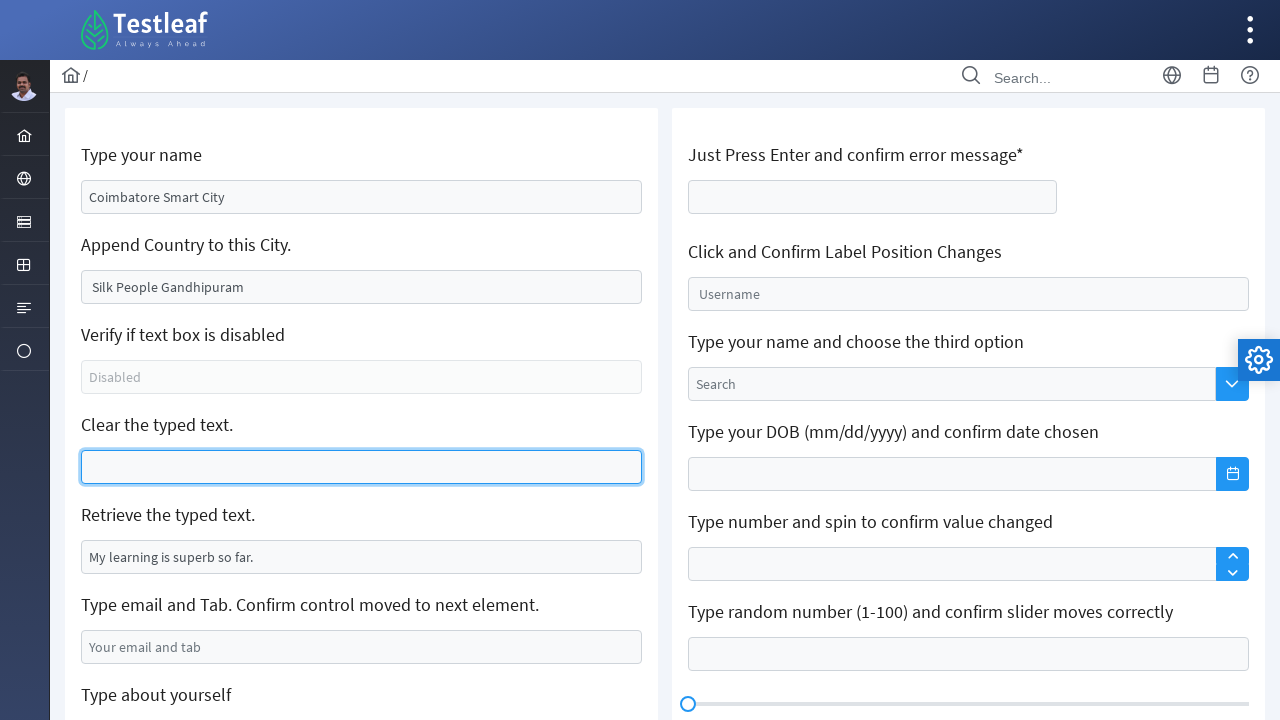

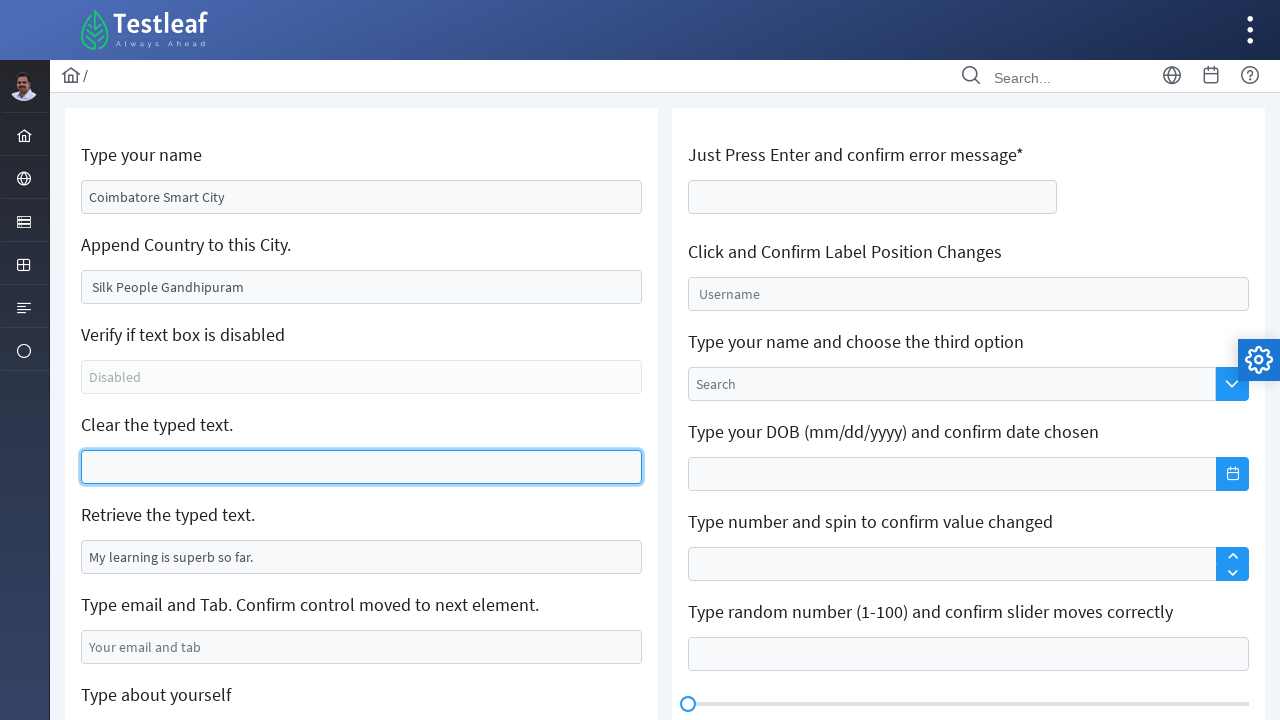